Tests the add-to-cart functionality on a demo e-commerce site by clicking the 'Add to cart' button for iPhone 12 and verifying the item appears in the cart panel.

Starting URL: https://bstackdemo.com/

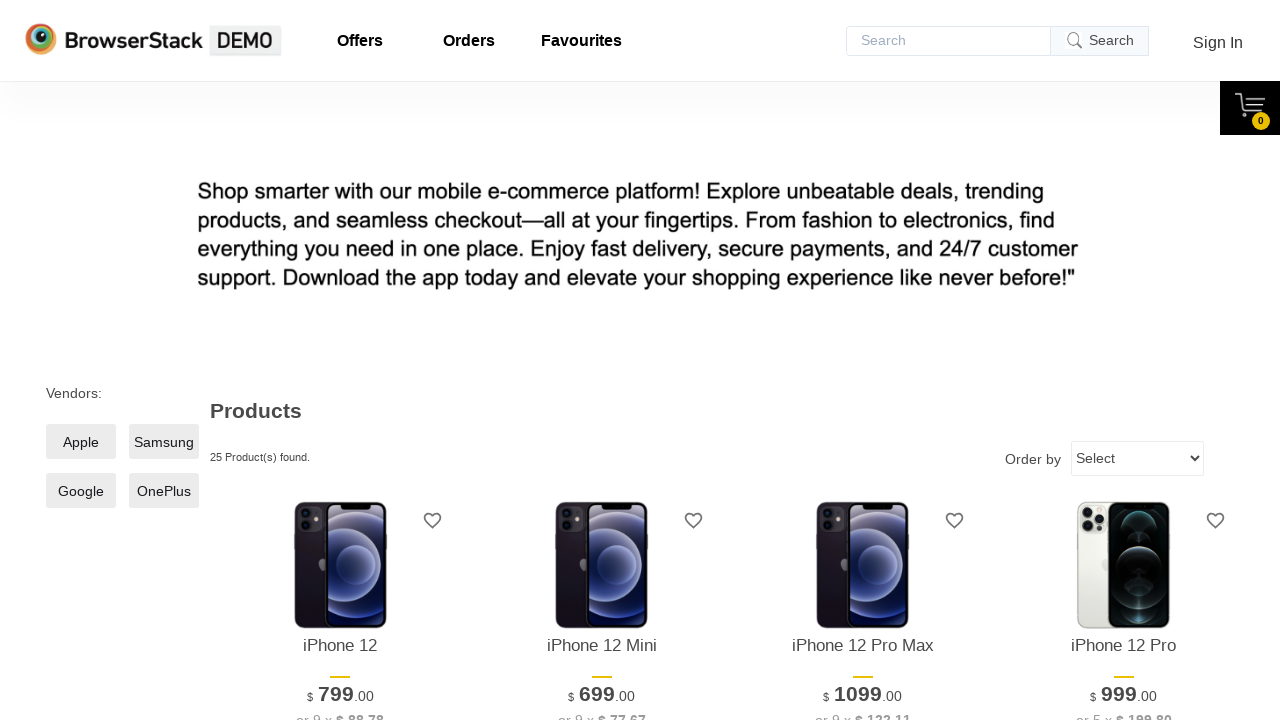

Page loaded and title verified to include 'StackDemo'
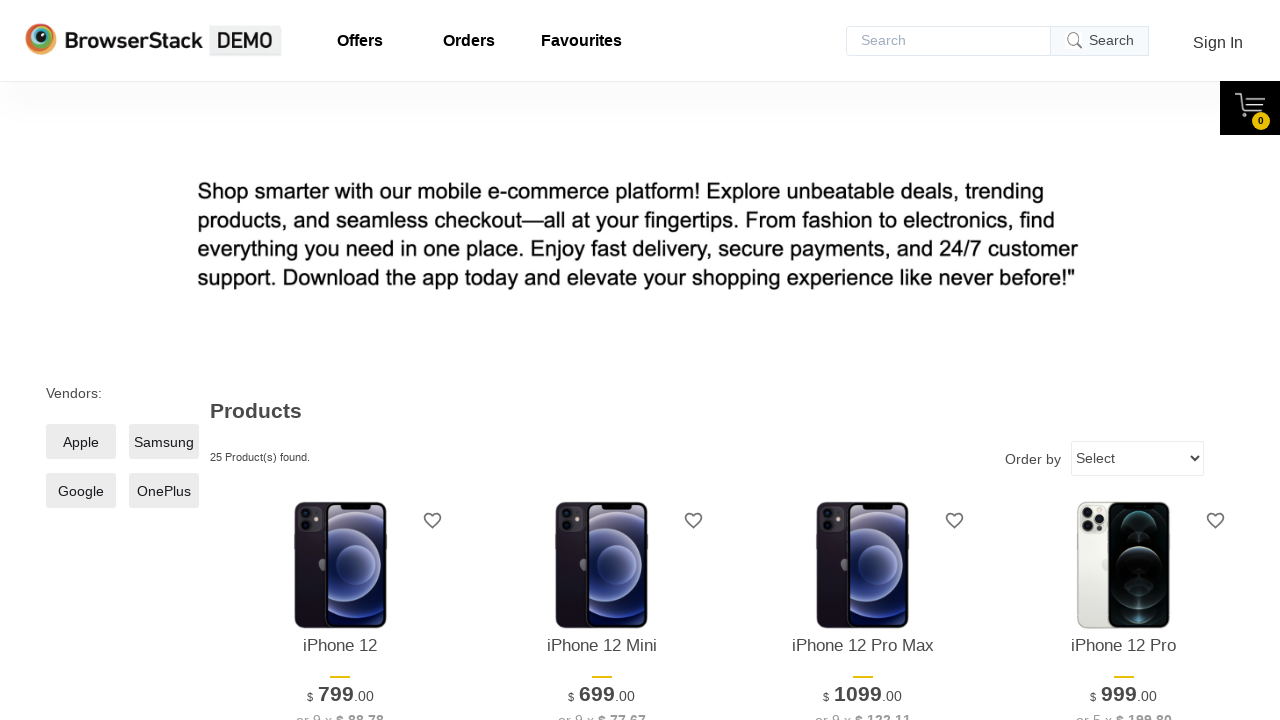

iPhone 12 product element located on page
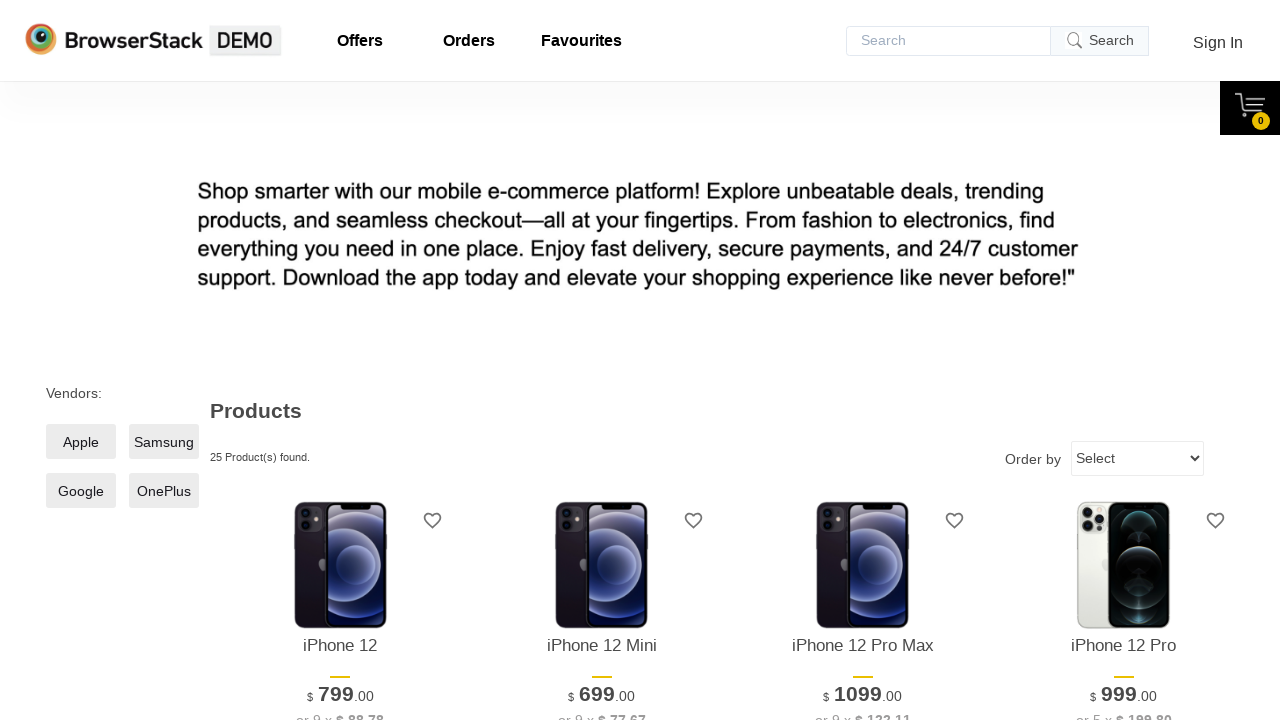

Retrieved product name from page: 'iPhone 12'
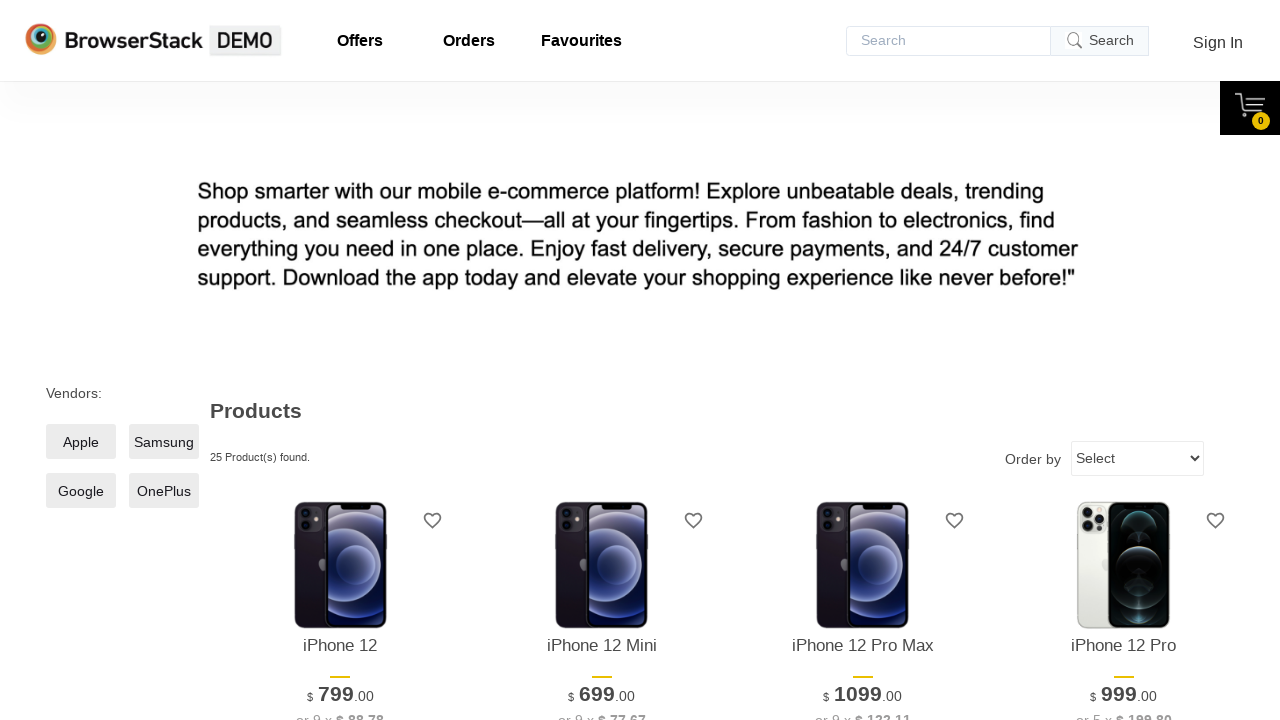

Clicked 'Add to cart' button for iPhone 12 at (340, 361) on xpath=//*[@id="1"]/div[4]
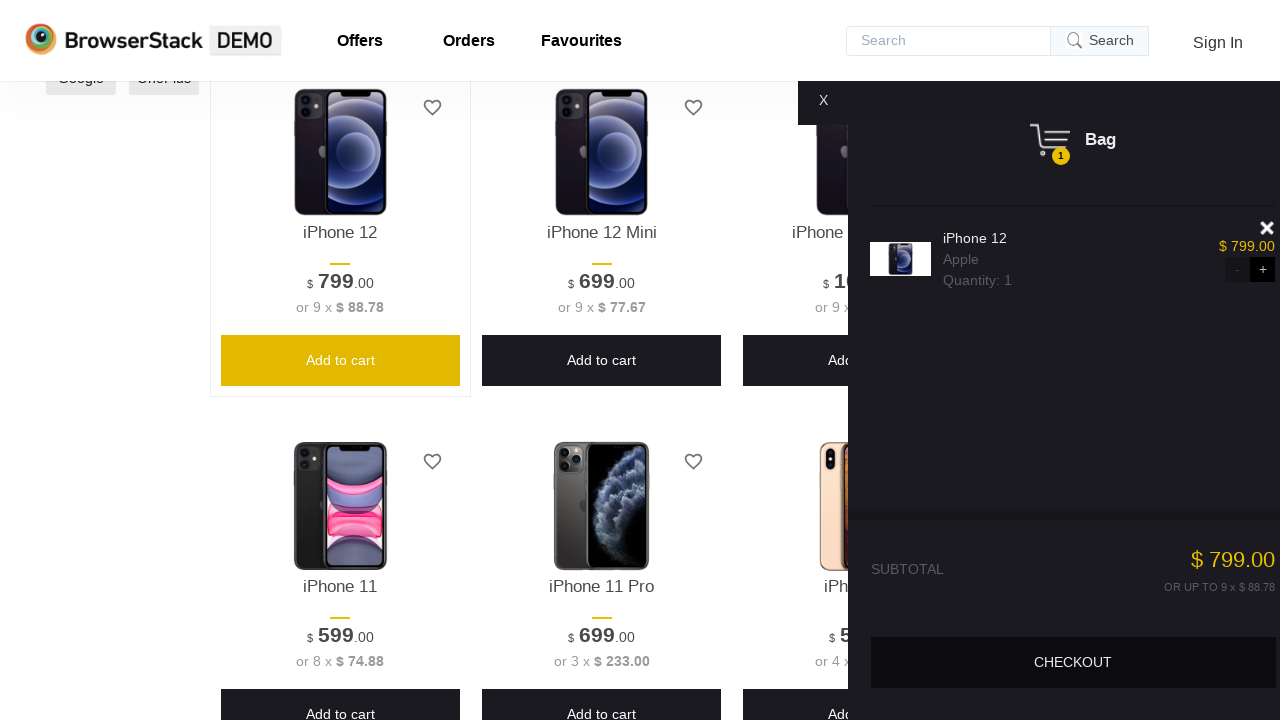

Cart pane became visible
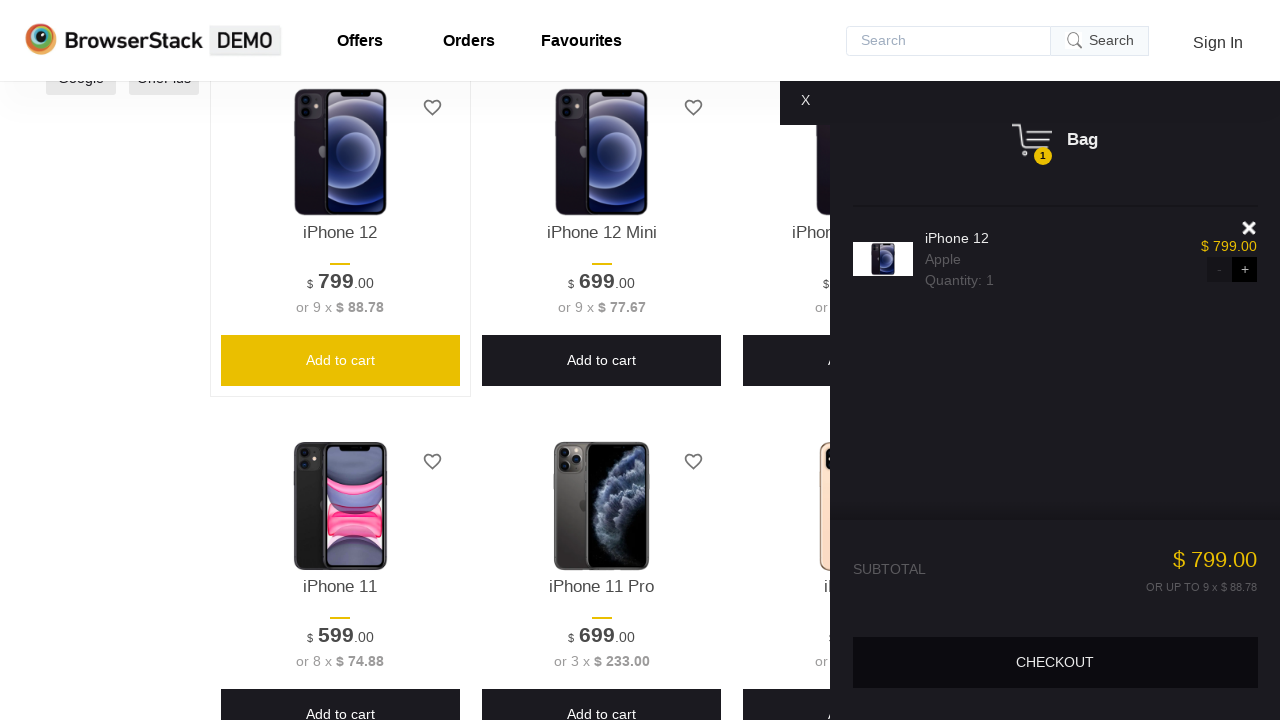

Cart item element located and visible
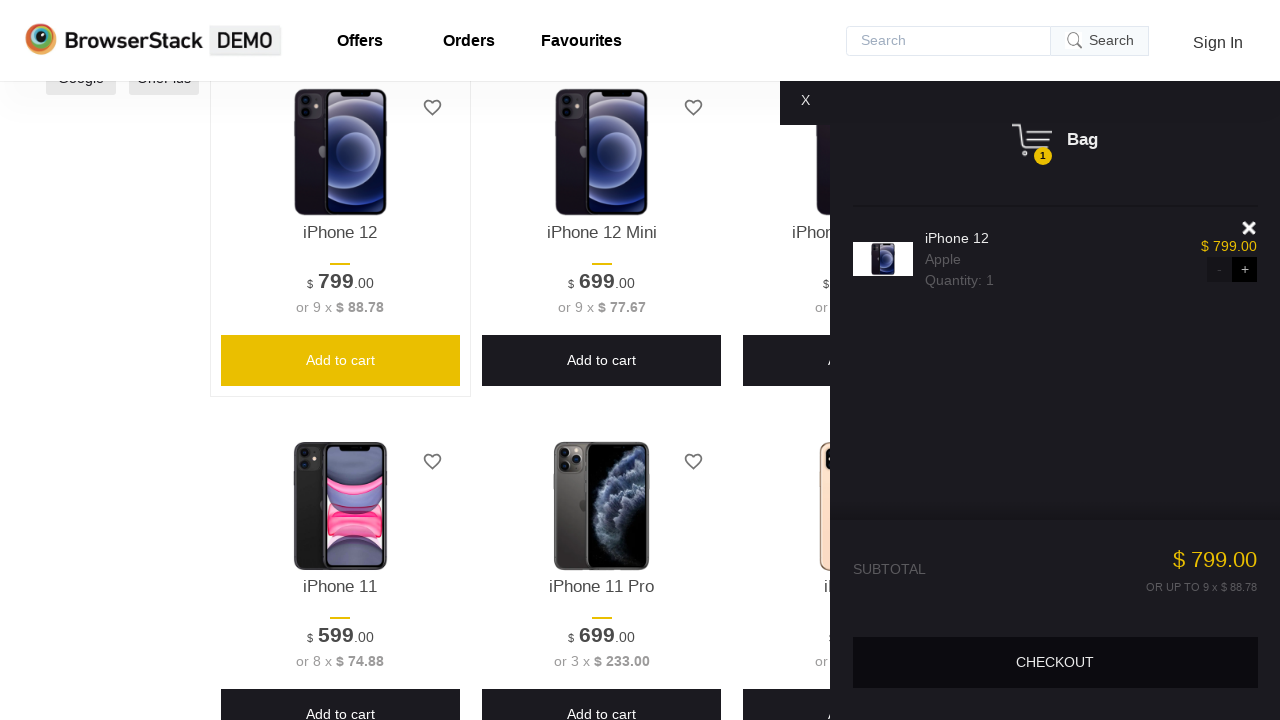

Retrieved item name from cart: 'iPhone 12'
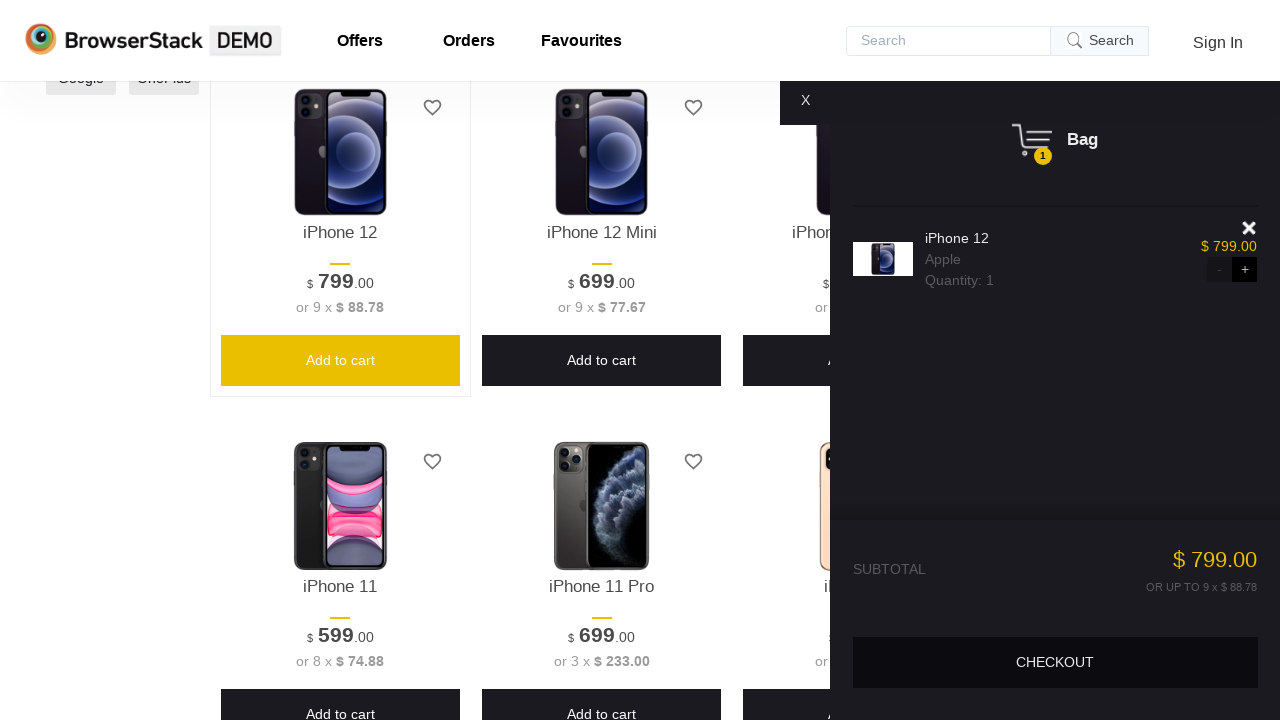

Assertion passed: Product 'iPhone 12' successfully added to cart
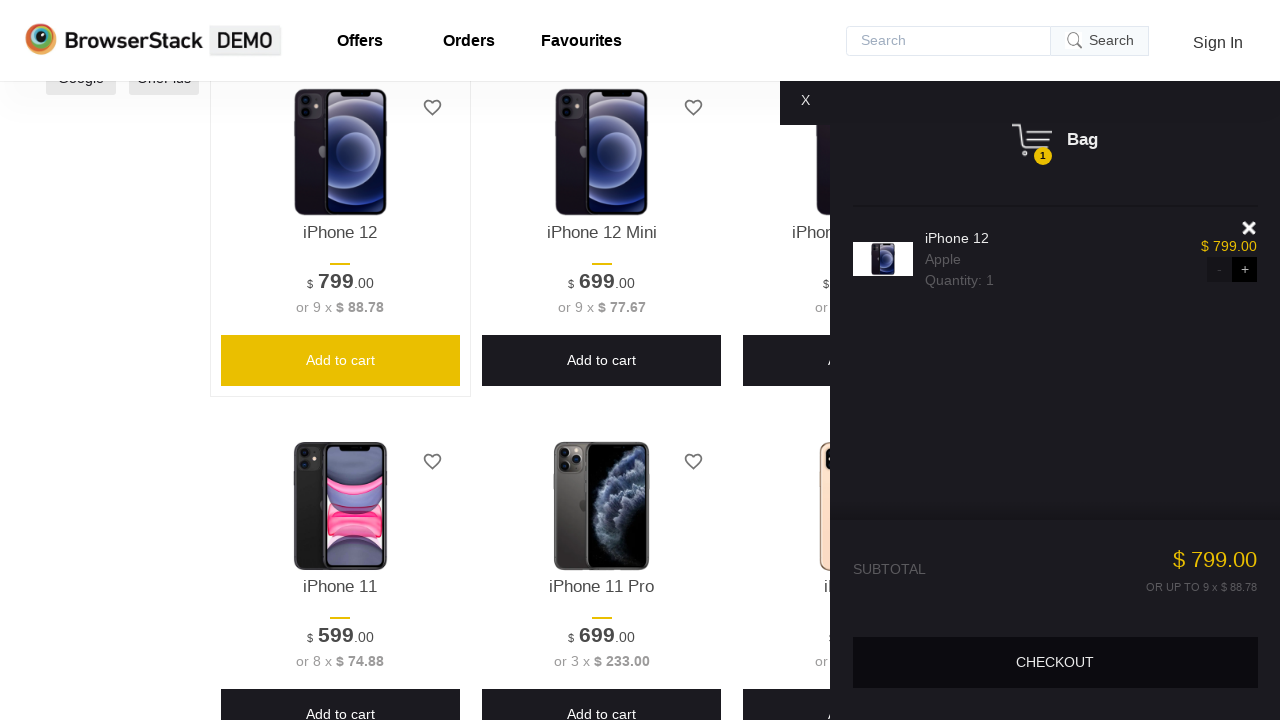

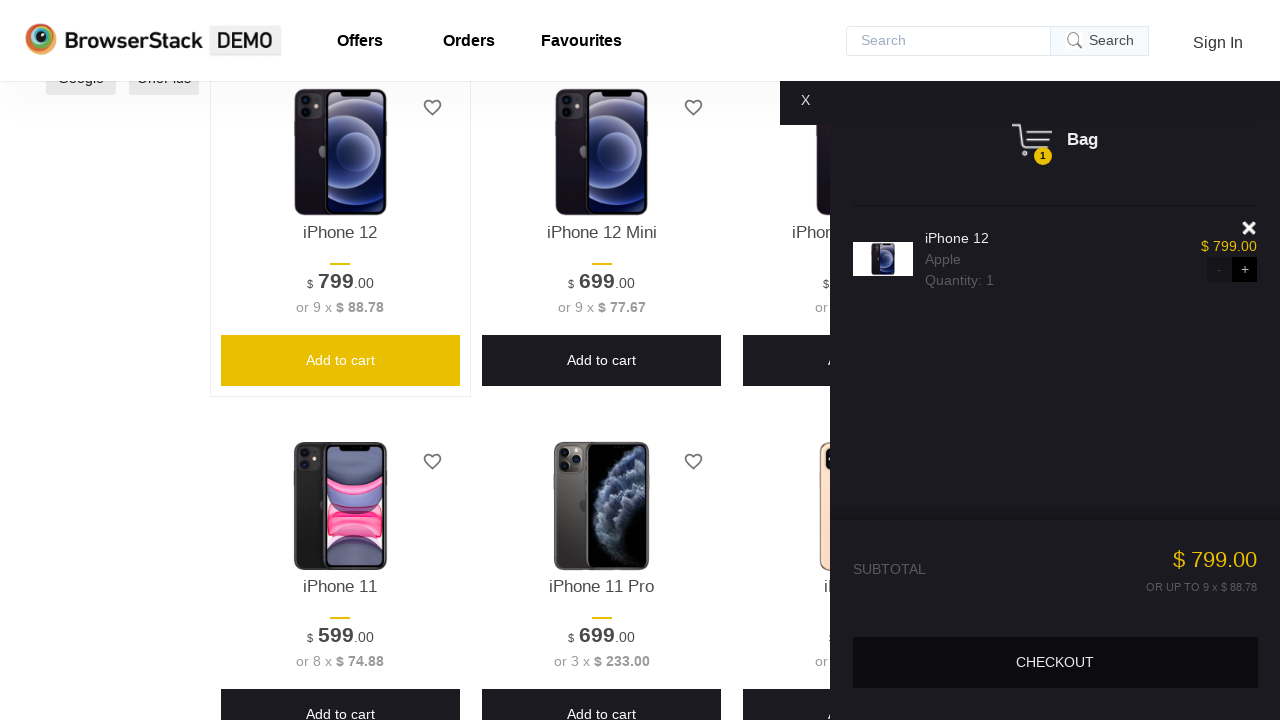